Tests dropdown selection functionality by selecting options from single and multi-select dropdowns on a practice page

Starting URL: https://www.hyrtutorials.com/p/html-dropdown-elements-practice.html

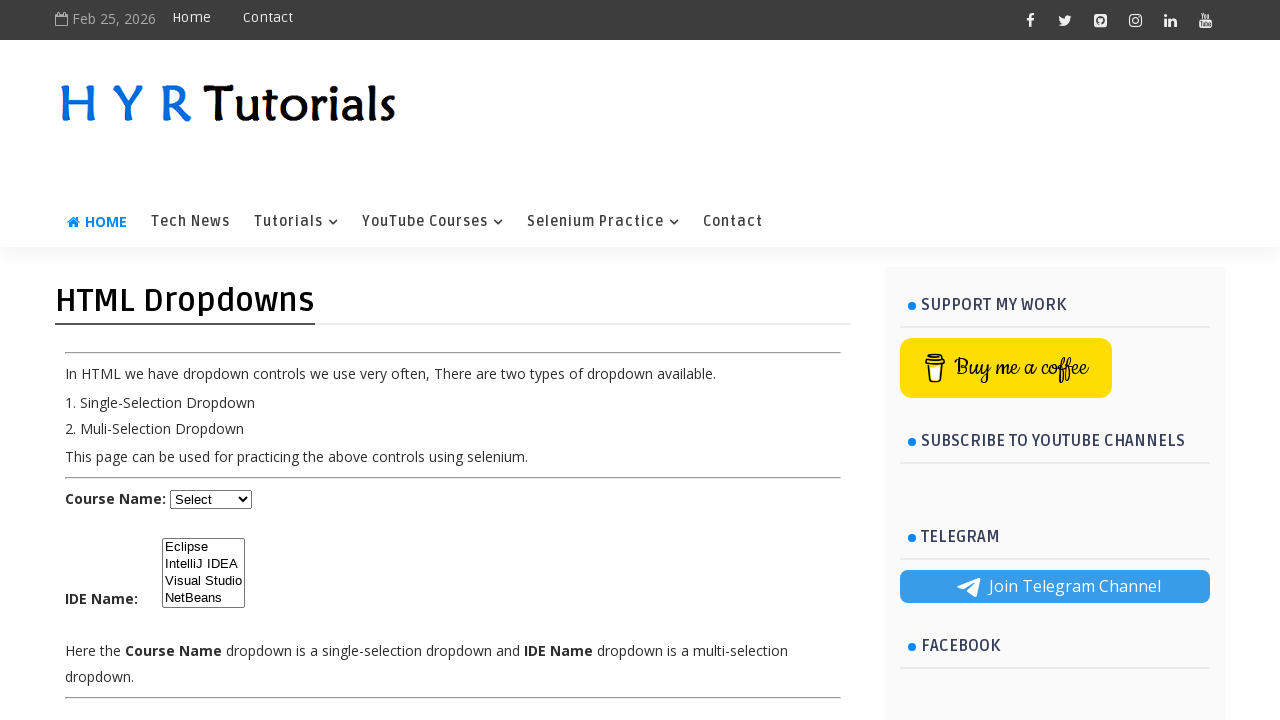

Selected 'Java' from the course dropdown on select#course
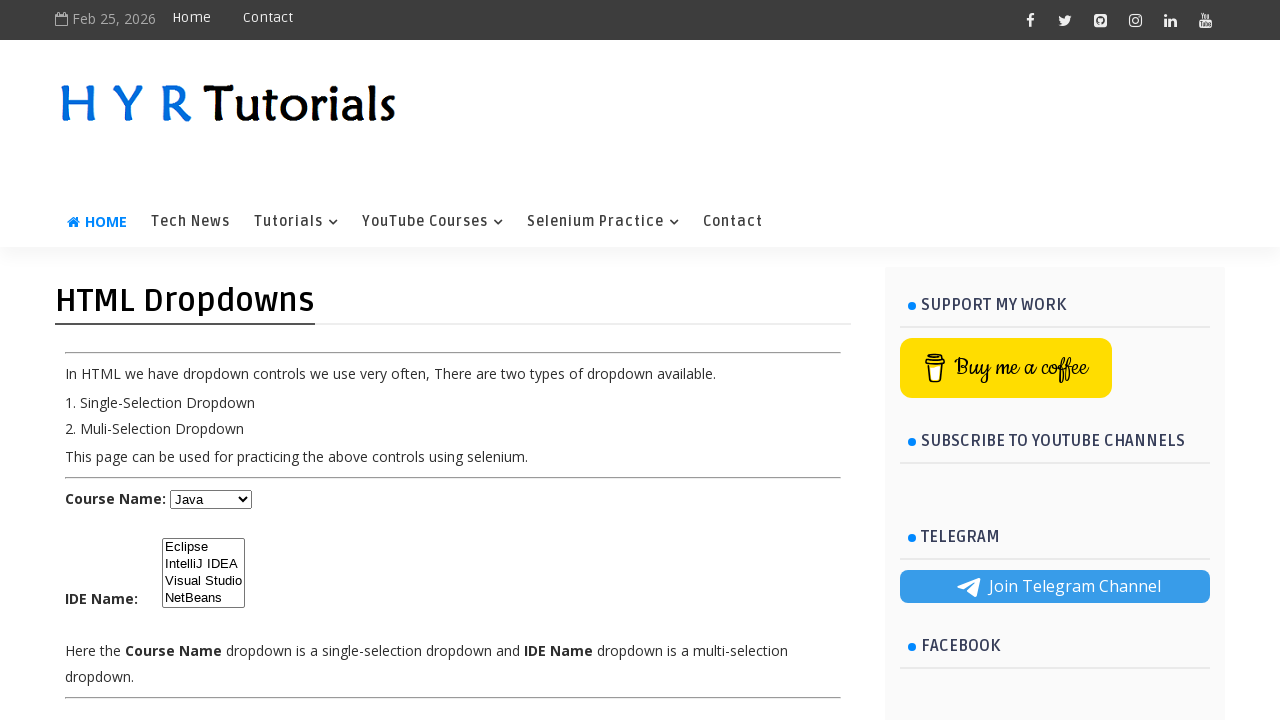

Selected 'Eclipse' from the IDE dropdown on select#ide
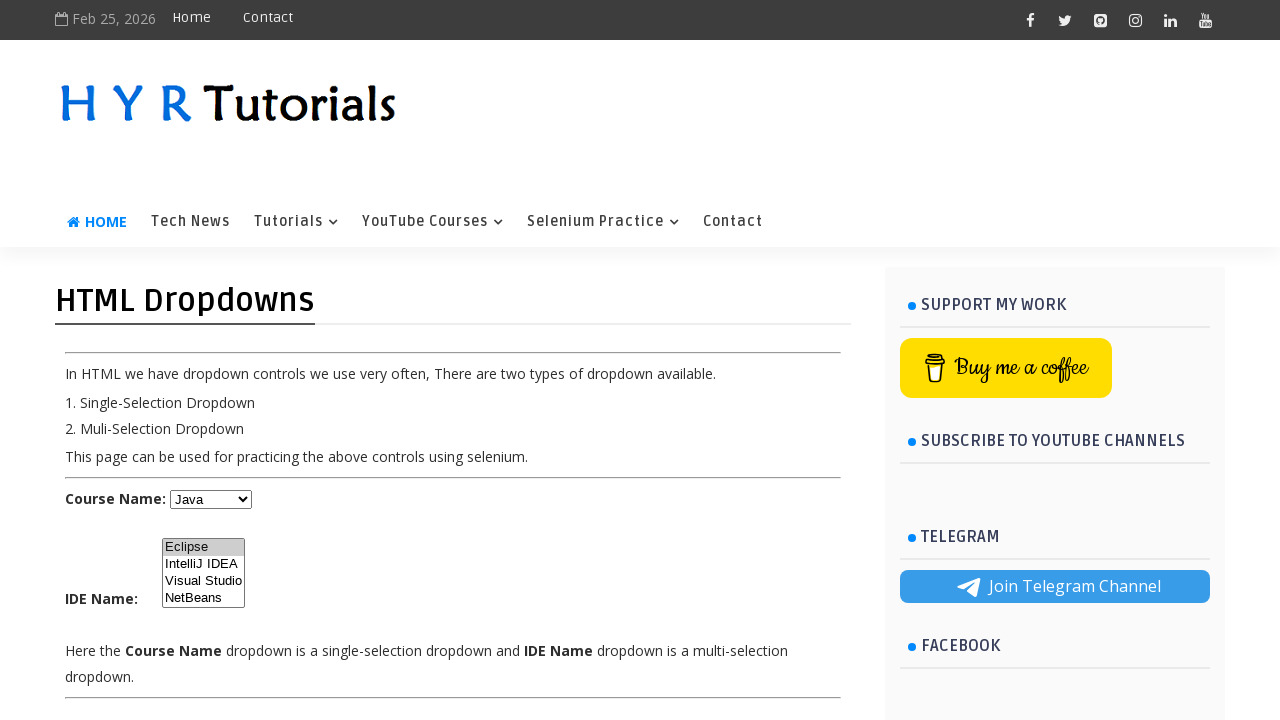

Selected 'IntelliJ IDEA' from the IDE dropdown on select#ide
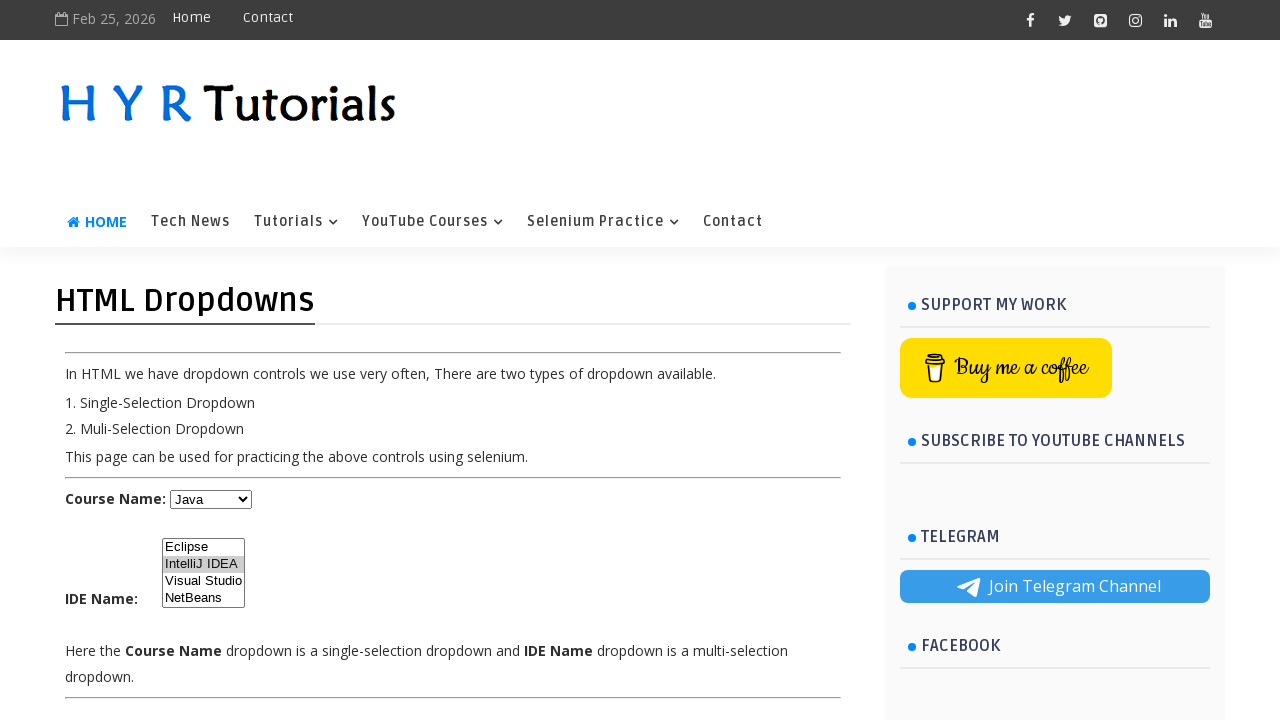

Selected 'Visual Studio' from the IDE dropdown on select#ide
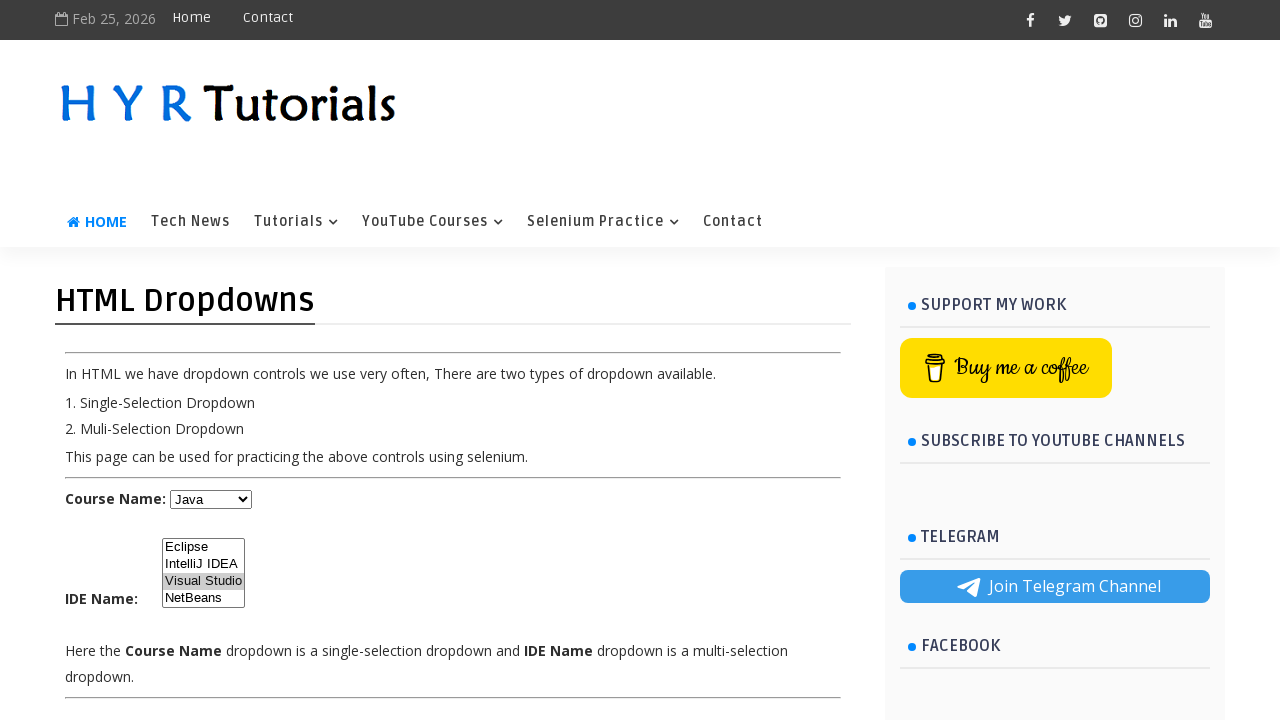

Selected 'NetBeans' from the IDE dropdown on select#ide
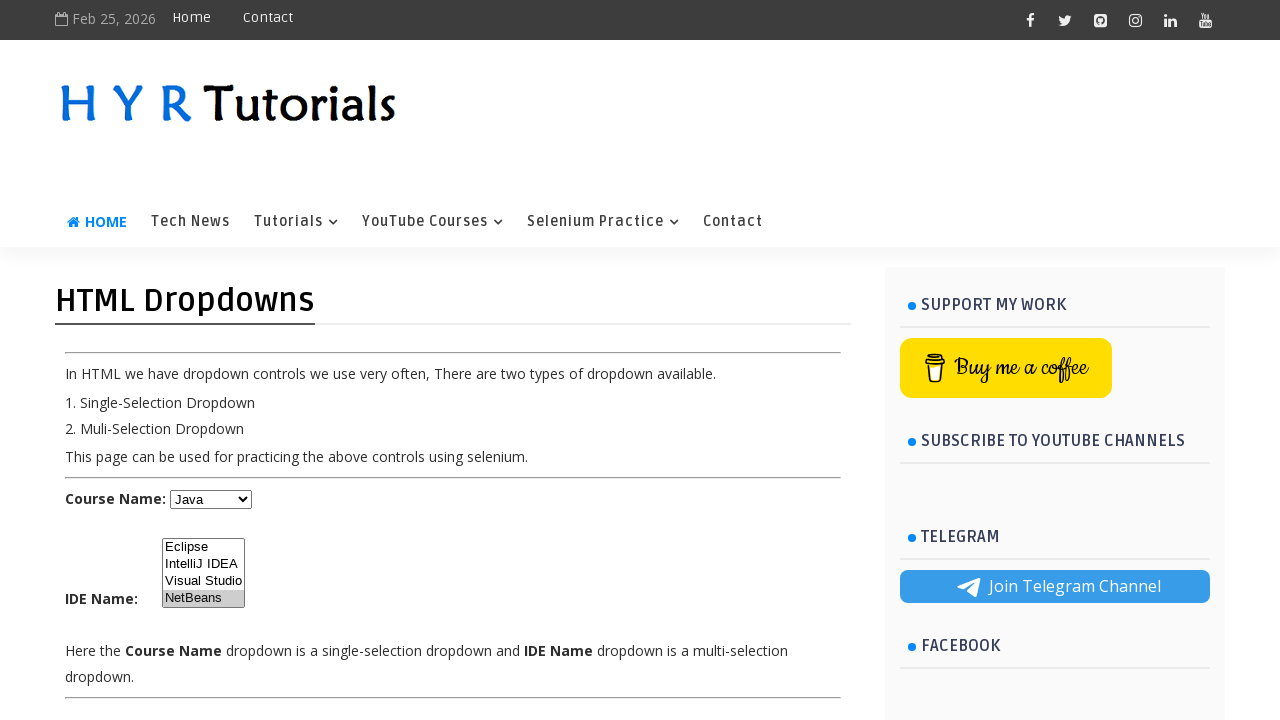

Deselected 'Visual Studio' from the IDE dropdown
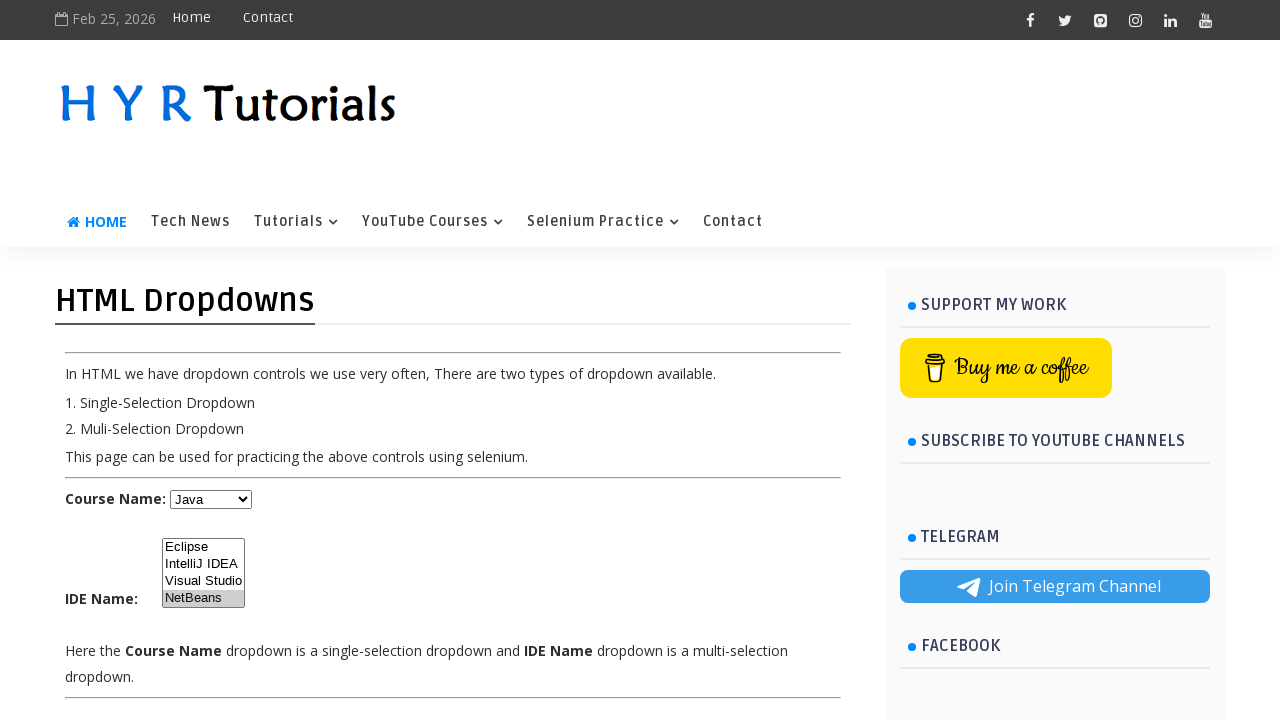

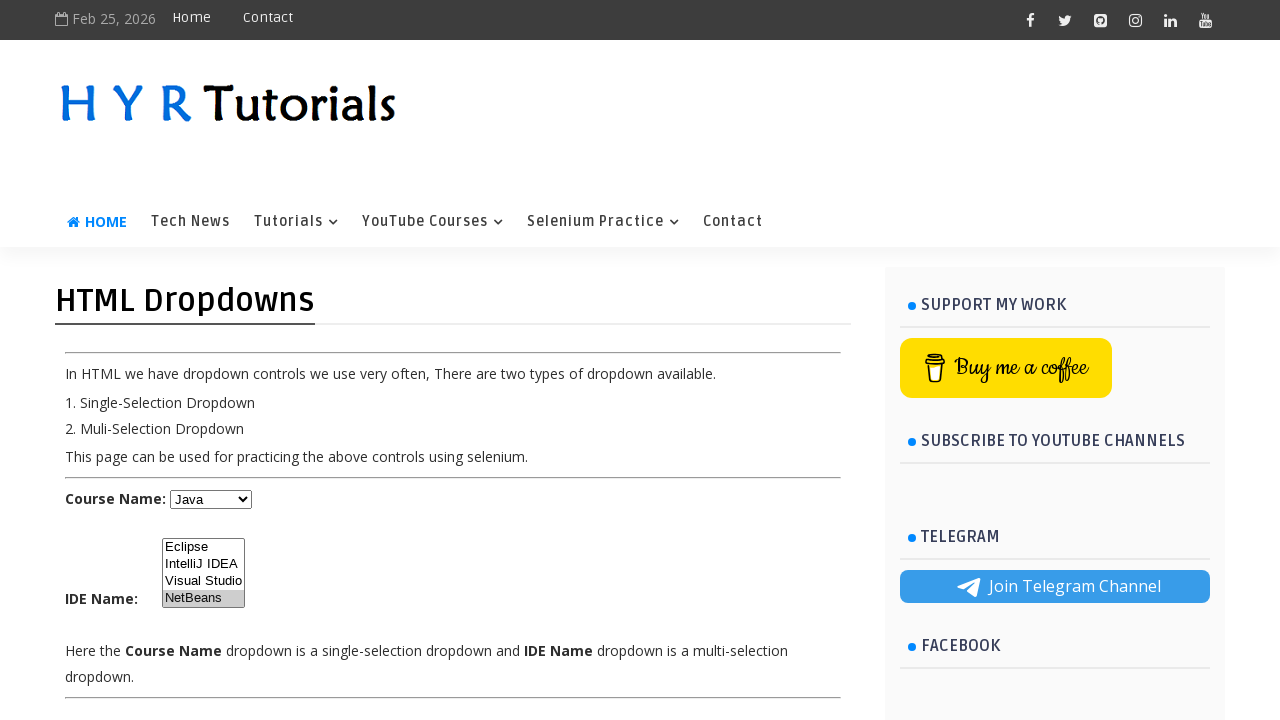